Tests browser tab handling by clicking a "New Tab" button, switching to the new tab to verify its content, closing it, and returning to the original tab to verify the original page is still displayed.

Starting URL: https://www.tutorialspoint.com/selenium/practice/browser-windows.php

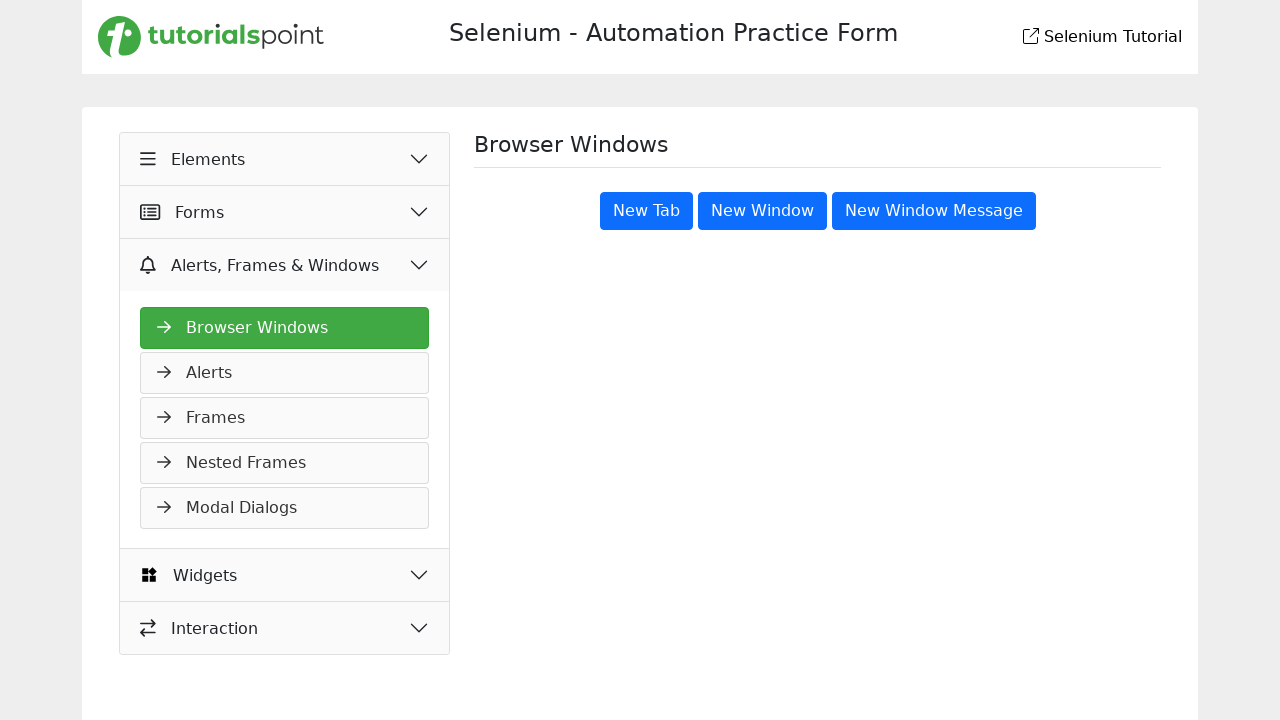

Stored reference to original page
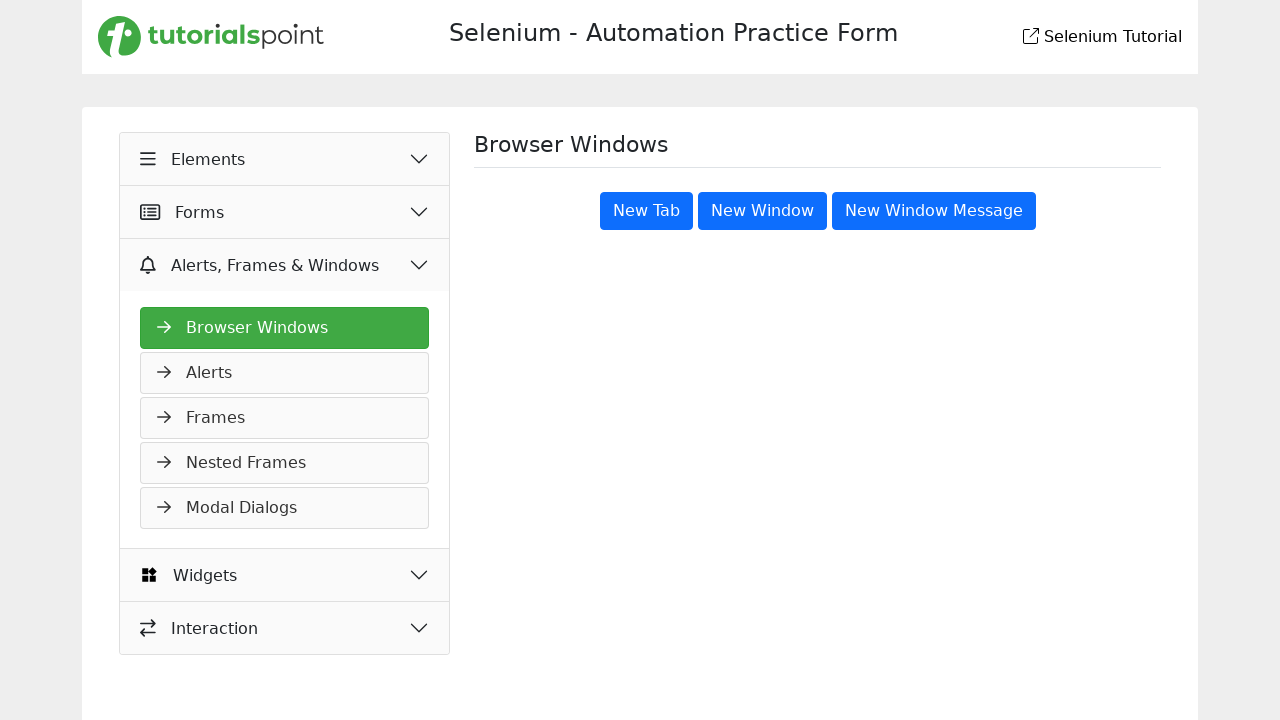

Clicked 'New Tab' button and new tab opened at (646, 211) on xpath=//button[text()='New Tab']
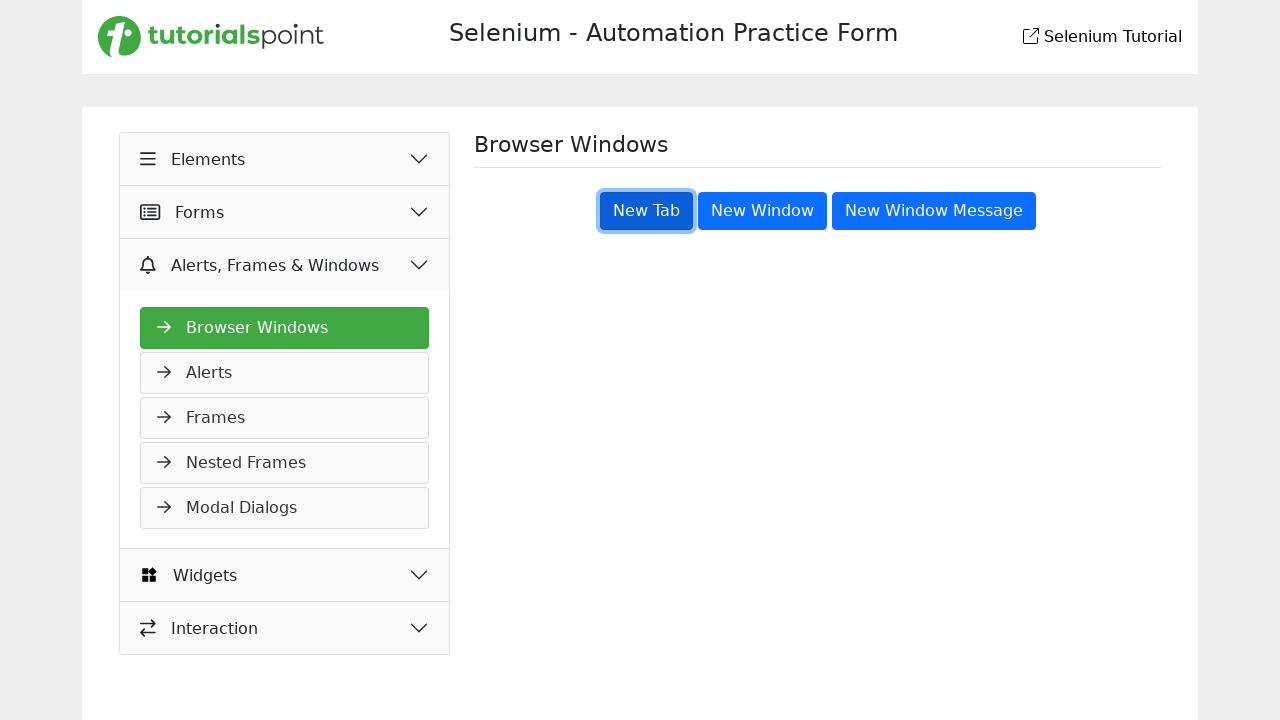

Retrieved reference to new tab
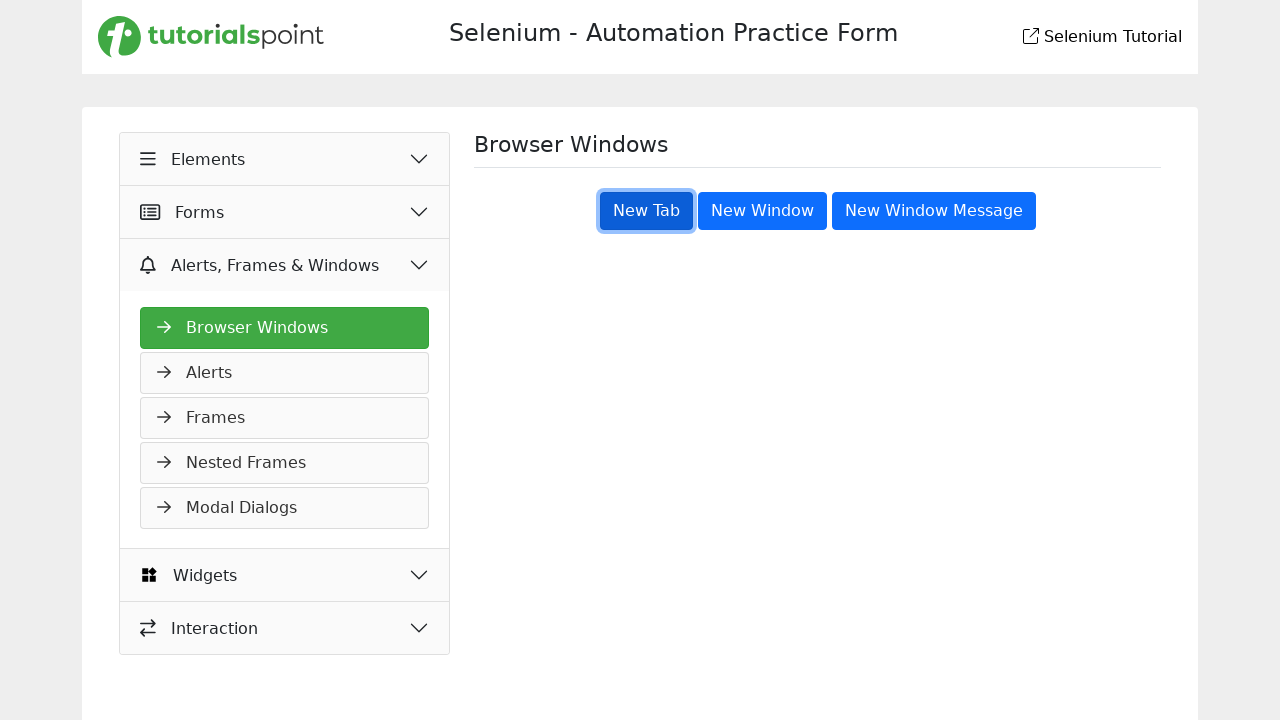

Waited for 'New Tab' heading to load in new tab
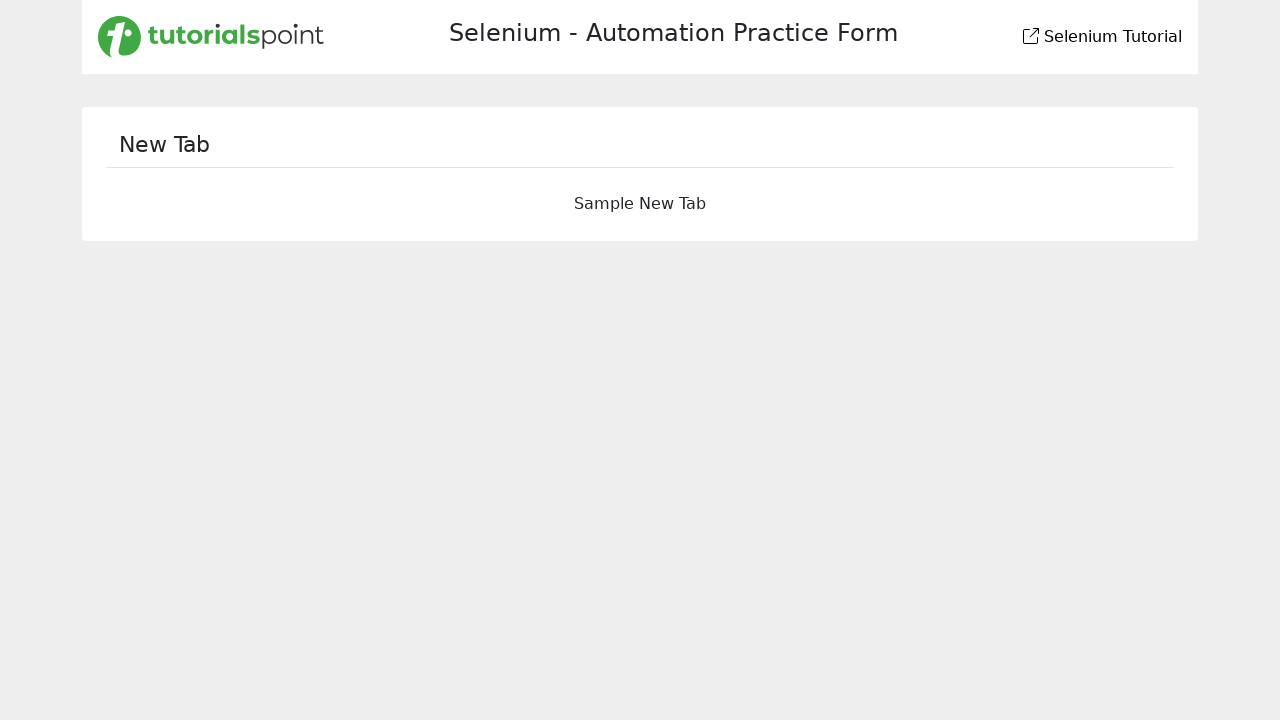

Verified 'New Tab' heading is visible in new tab
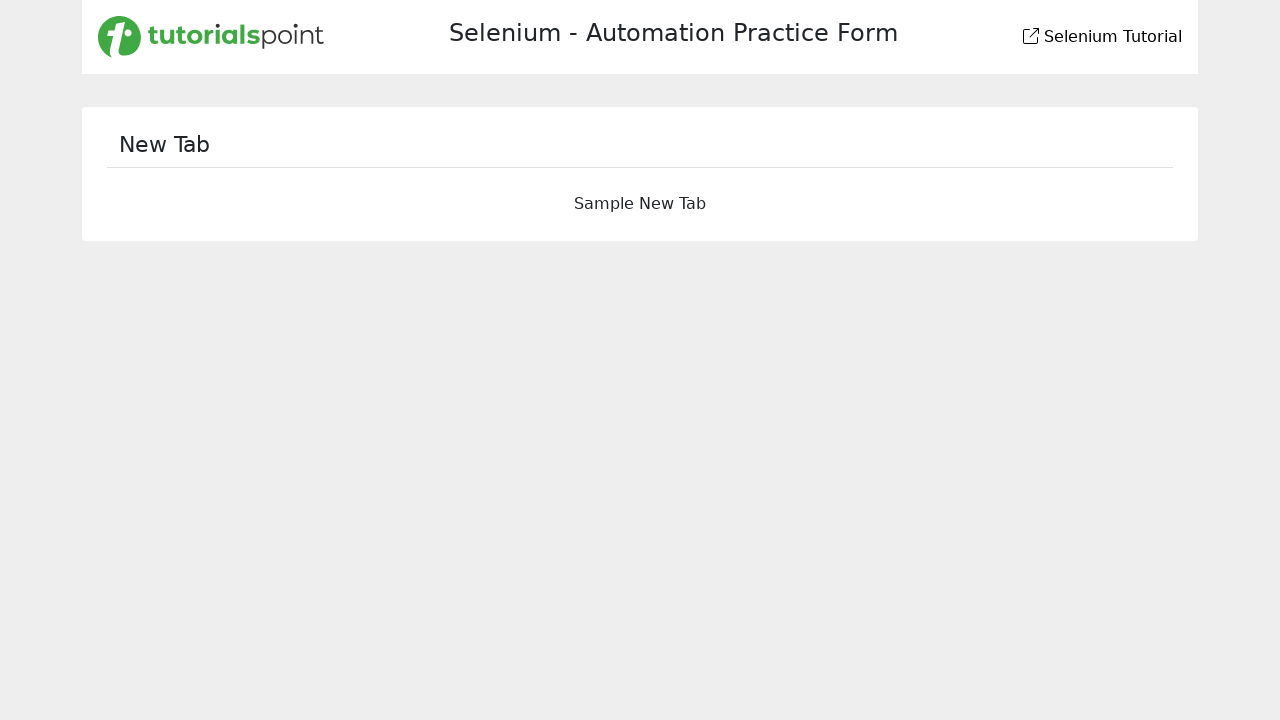

Closed the new tab
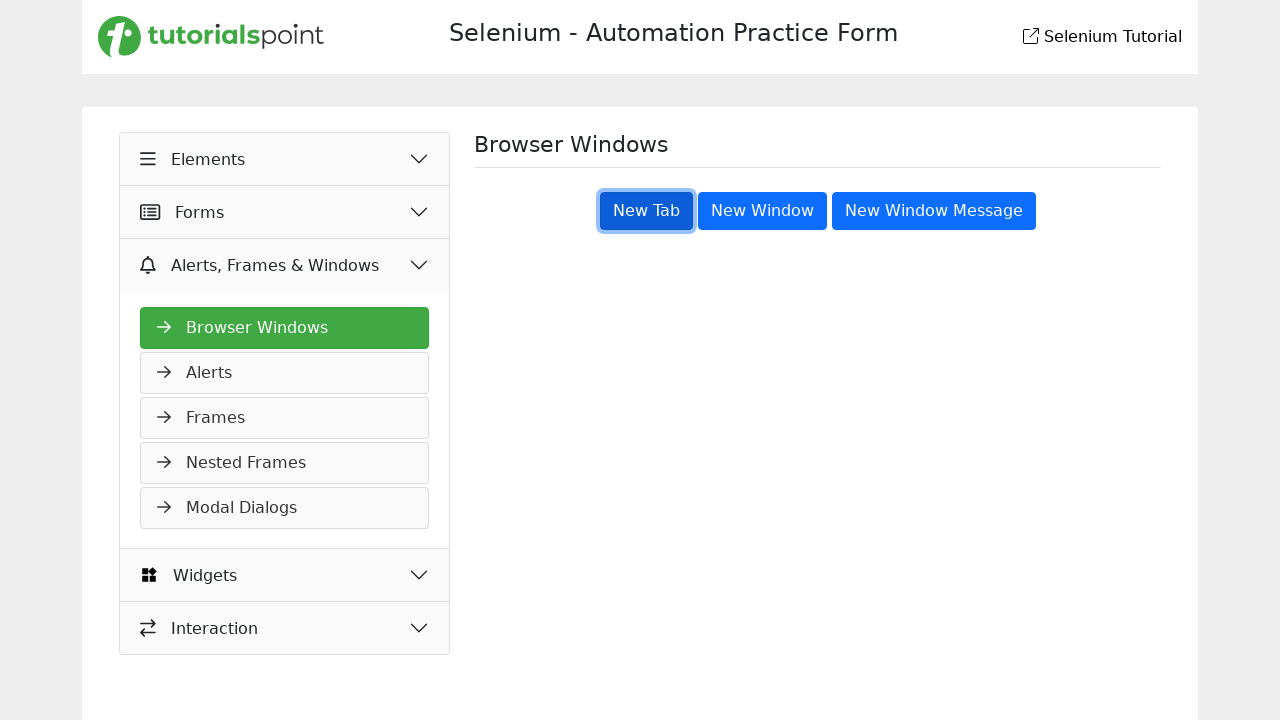

Verified original page 'Browser Windows' heading is visible after closing new tab
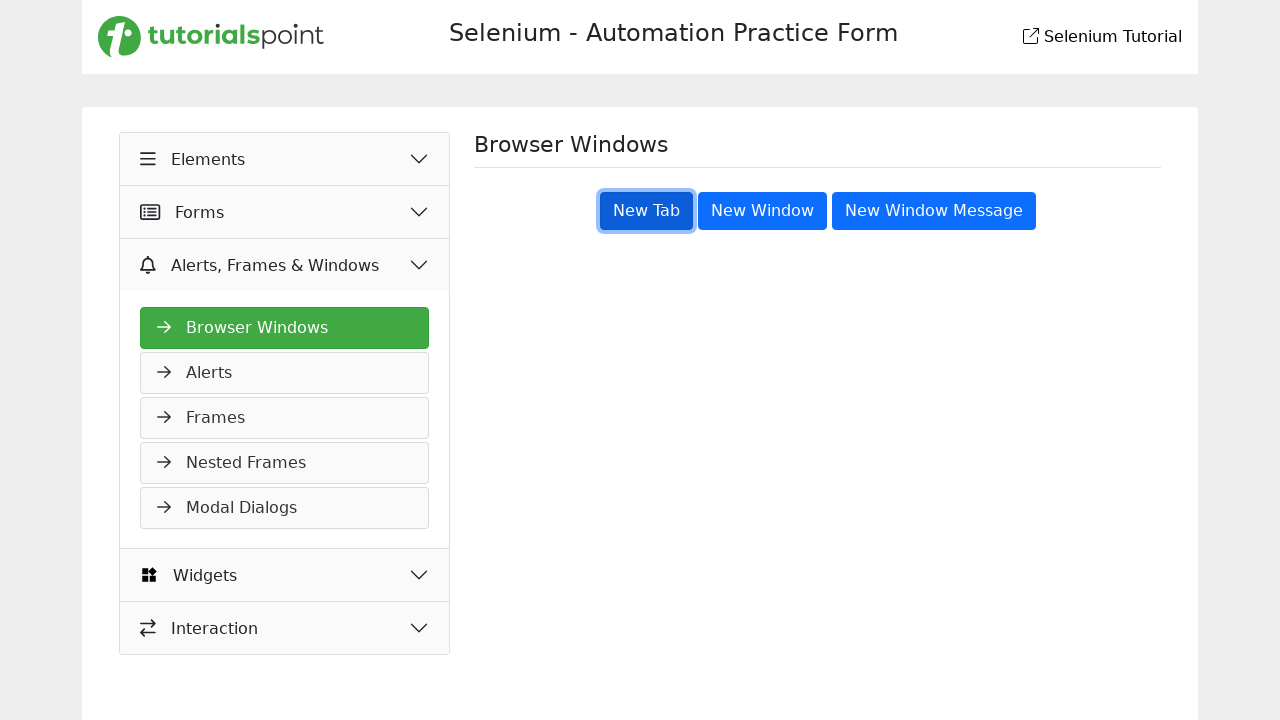

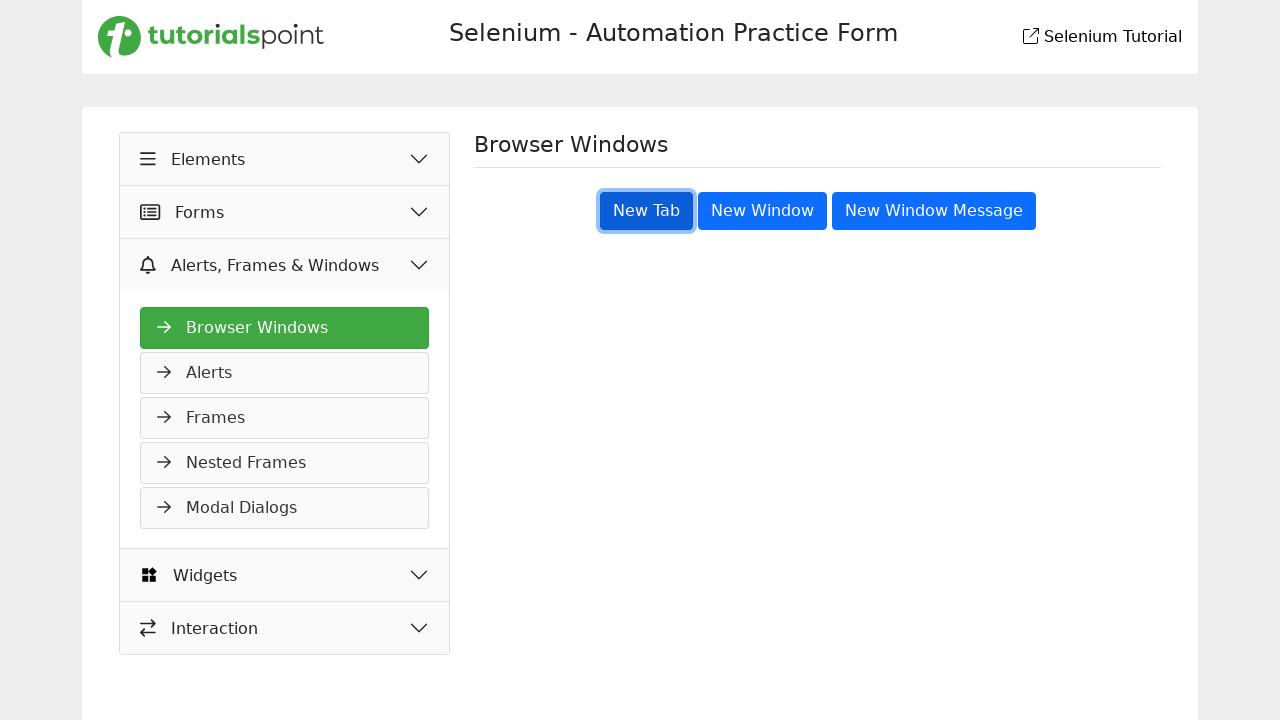